Tests different button click types on a demo QA site: performs a double-click, right-click (context click), and regular click on three separate buttons, then verifies that confirmation messages appear for each action.

Starting URL: https://demoqa.com/buttons

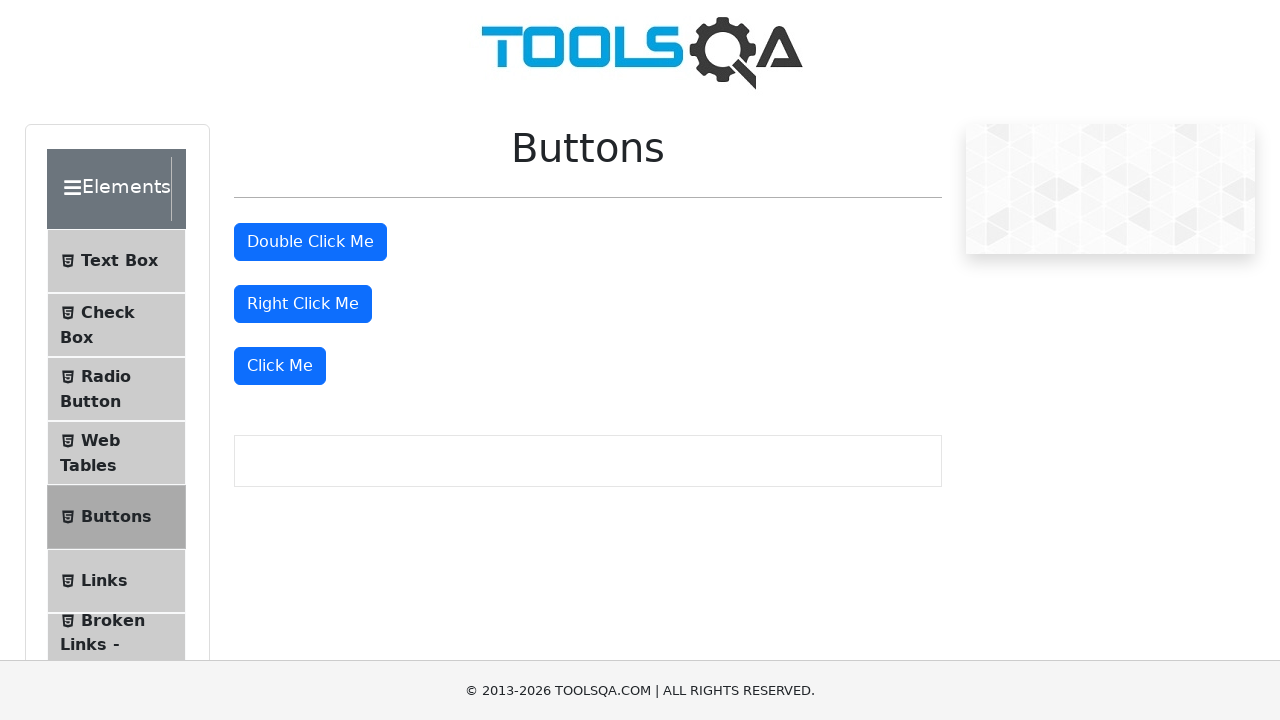

Double-clicked 'Double Click Me' button at (310, 242) on xpath=//button[text()='Double Click Me']
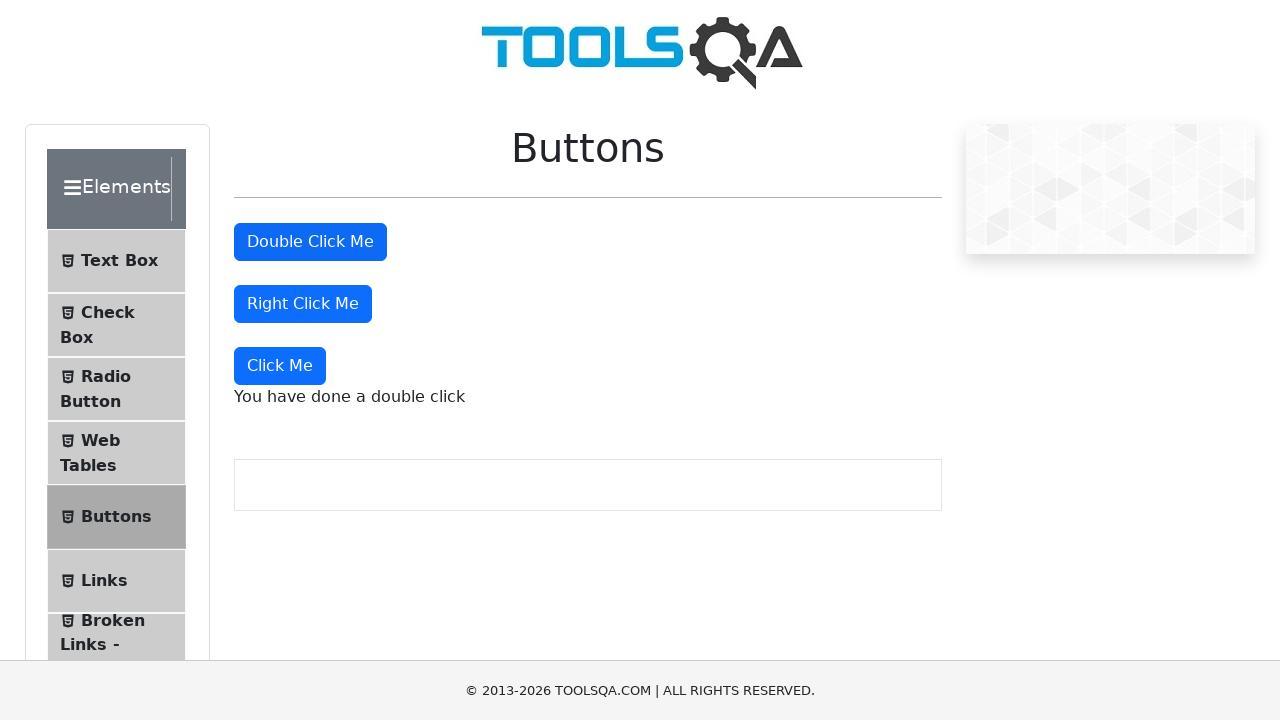

Right-clicked 'Right Click Me' button at (303, 304) on //button[text()='Right Click Me']
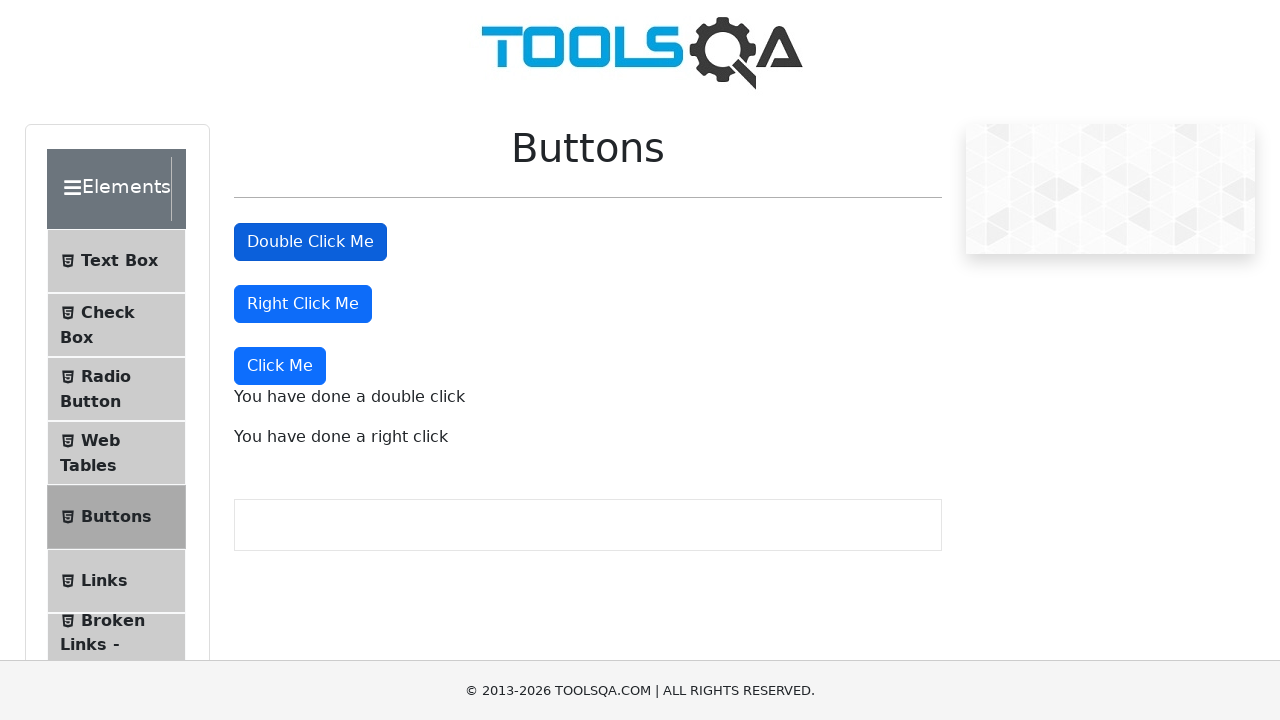

Clicked 'Click Me' button at (280, 366) on xpath=//button[text()='Click Me']
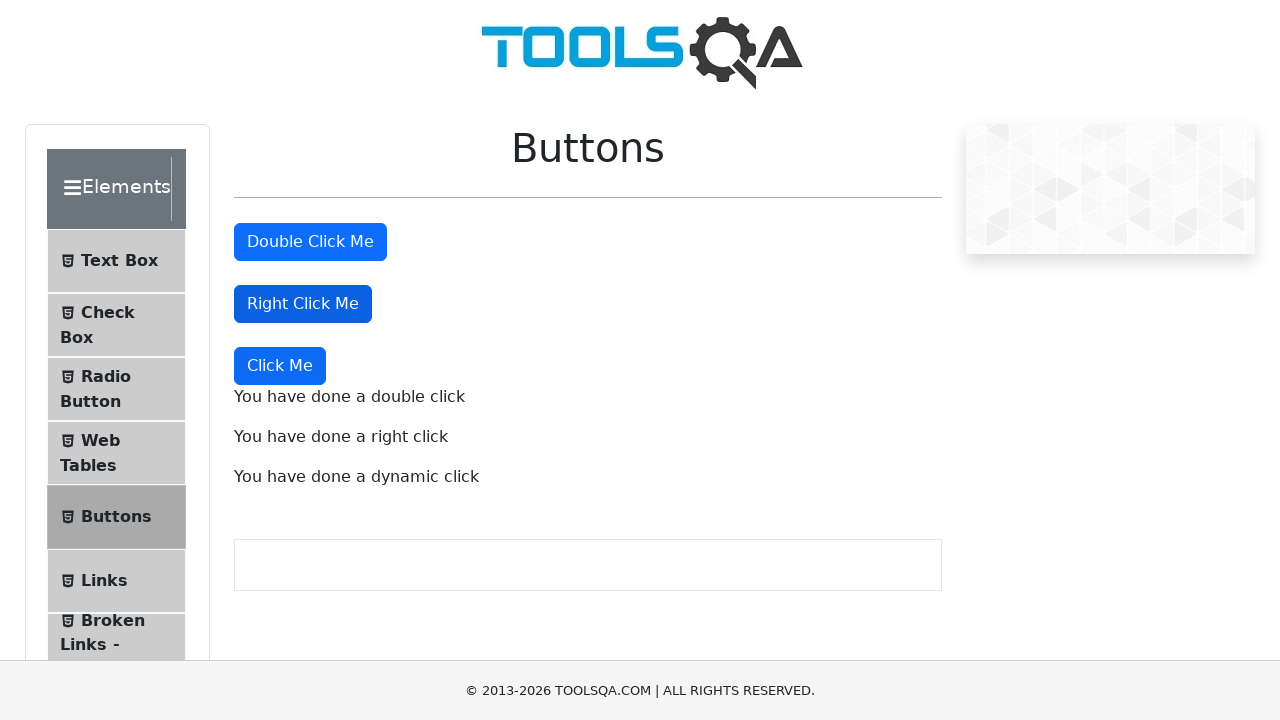

Double-click confirmation message appeared
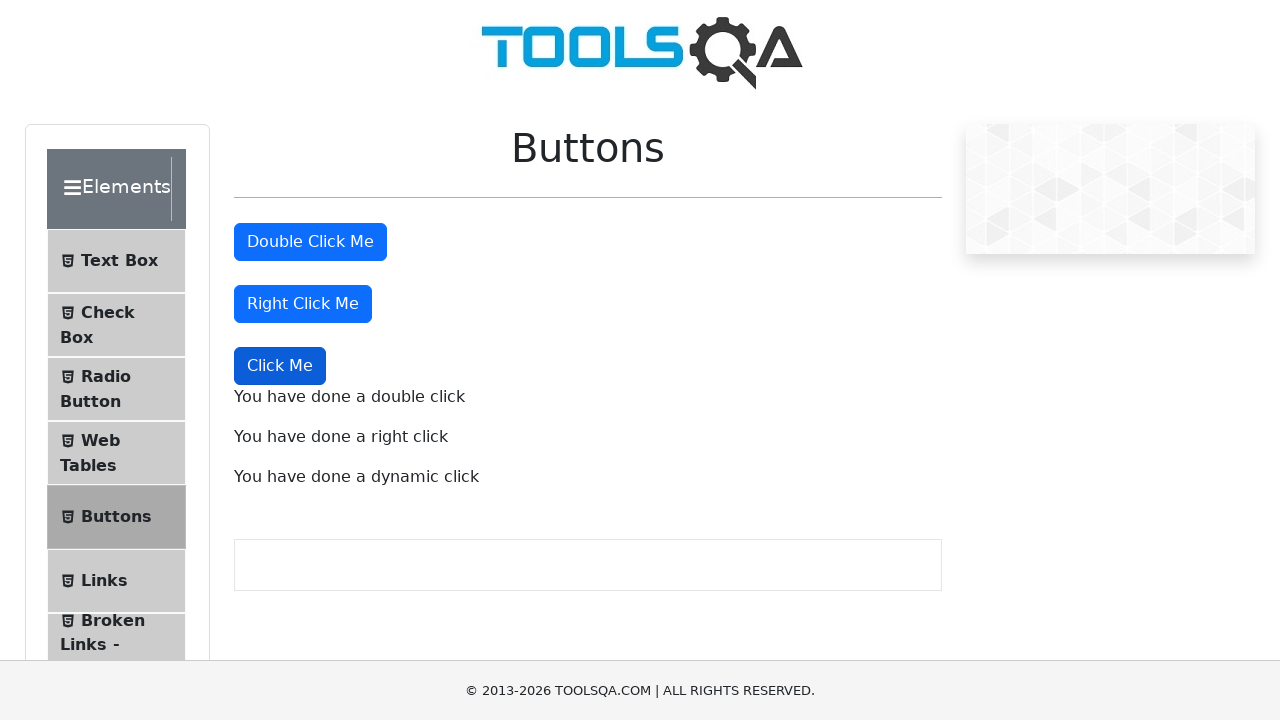

Right-click confirmation message appeared
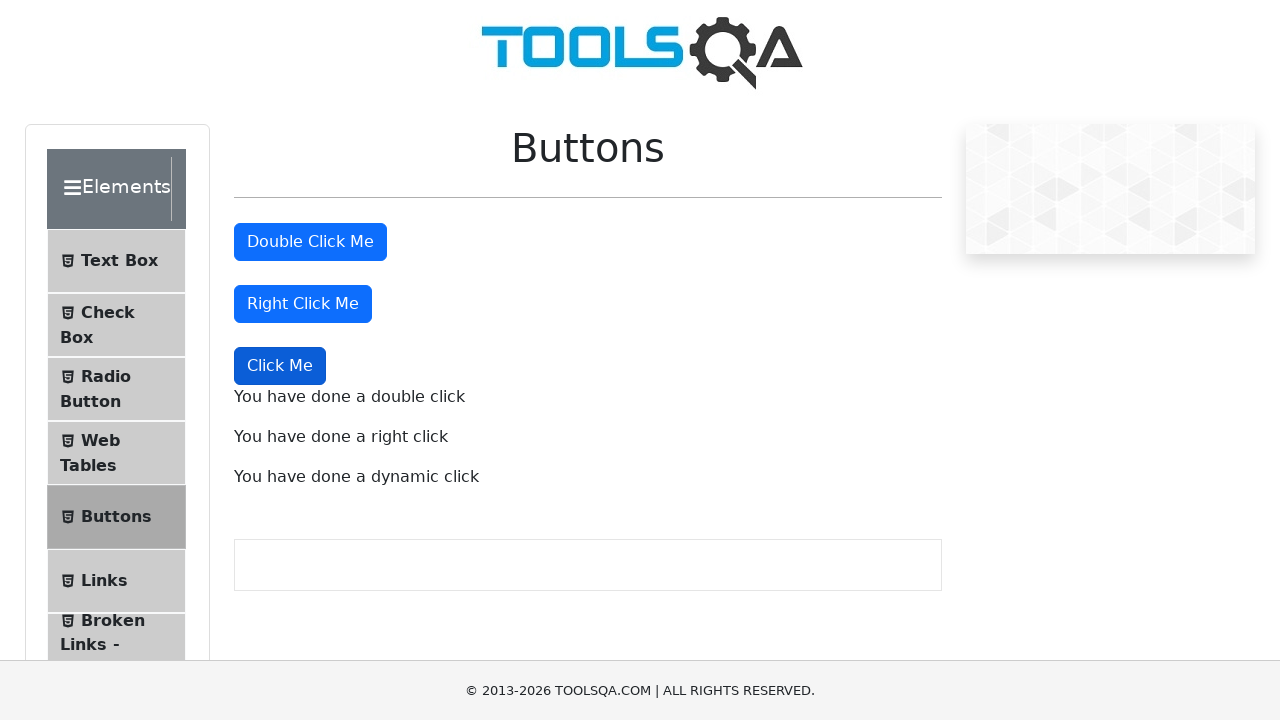

Regular click confirmation message appeared
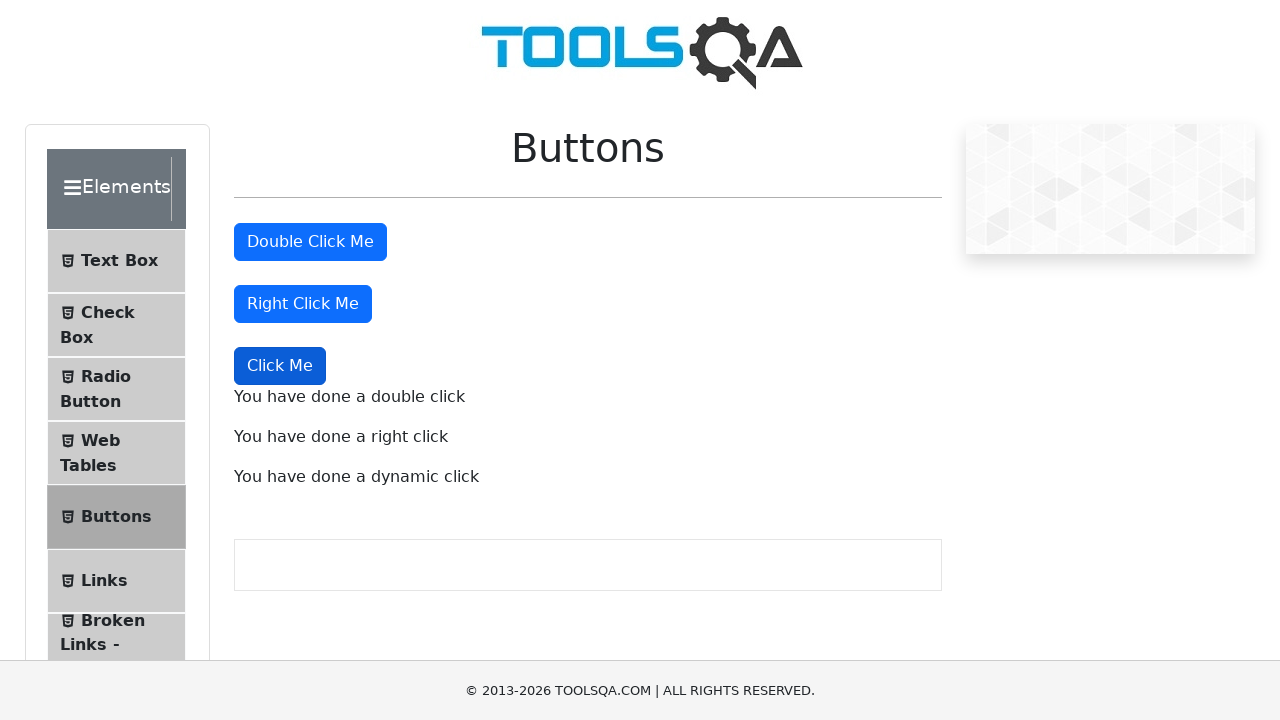

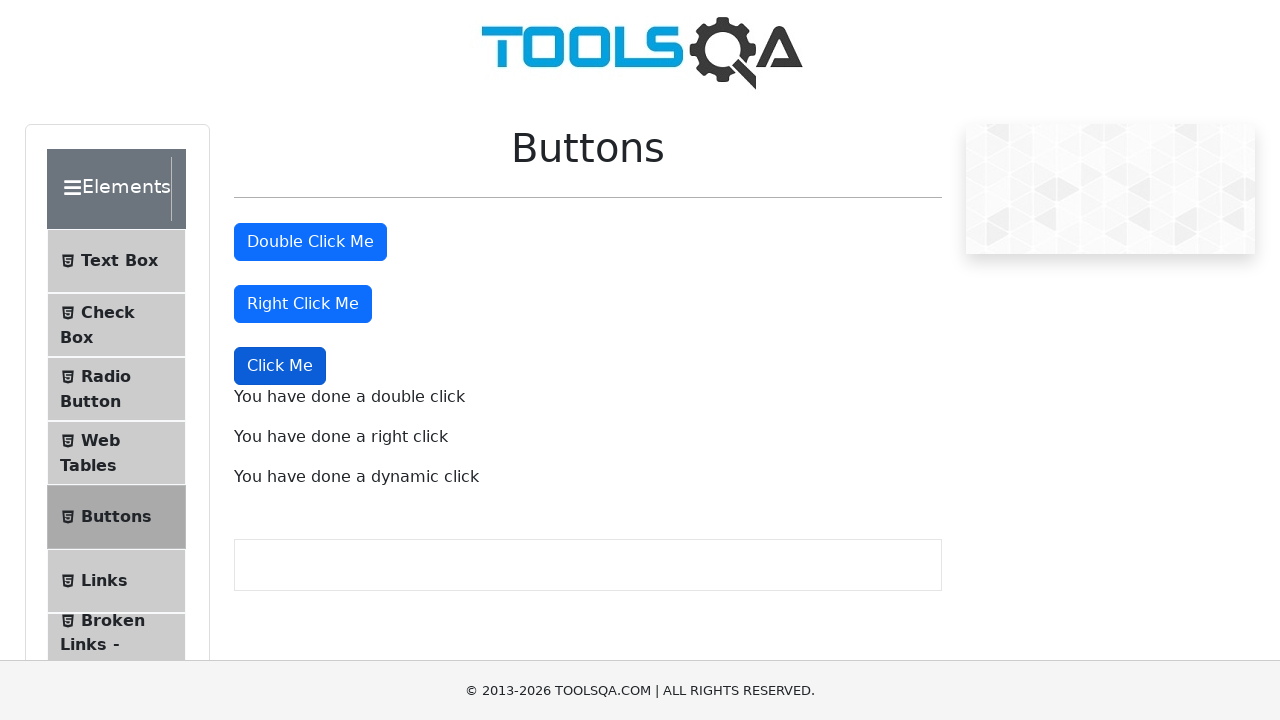